Navigates to SW Test Academy website and retrieves the page title

Starting URL: http://www.swtestacademy.com/

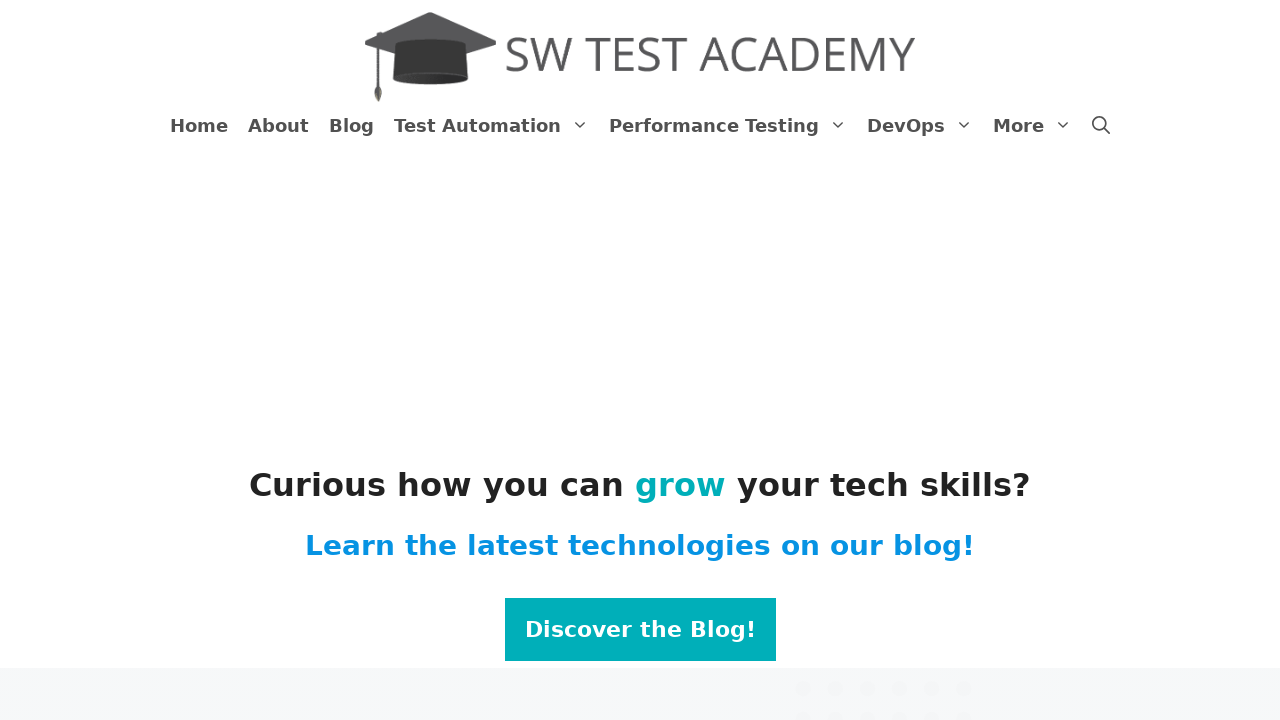

Navigated to SW Test Academy website
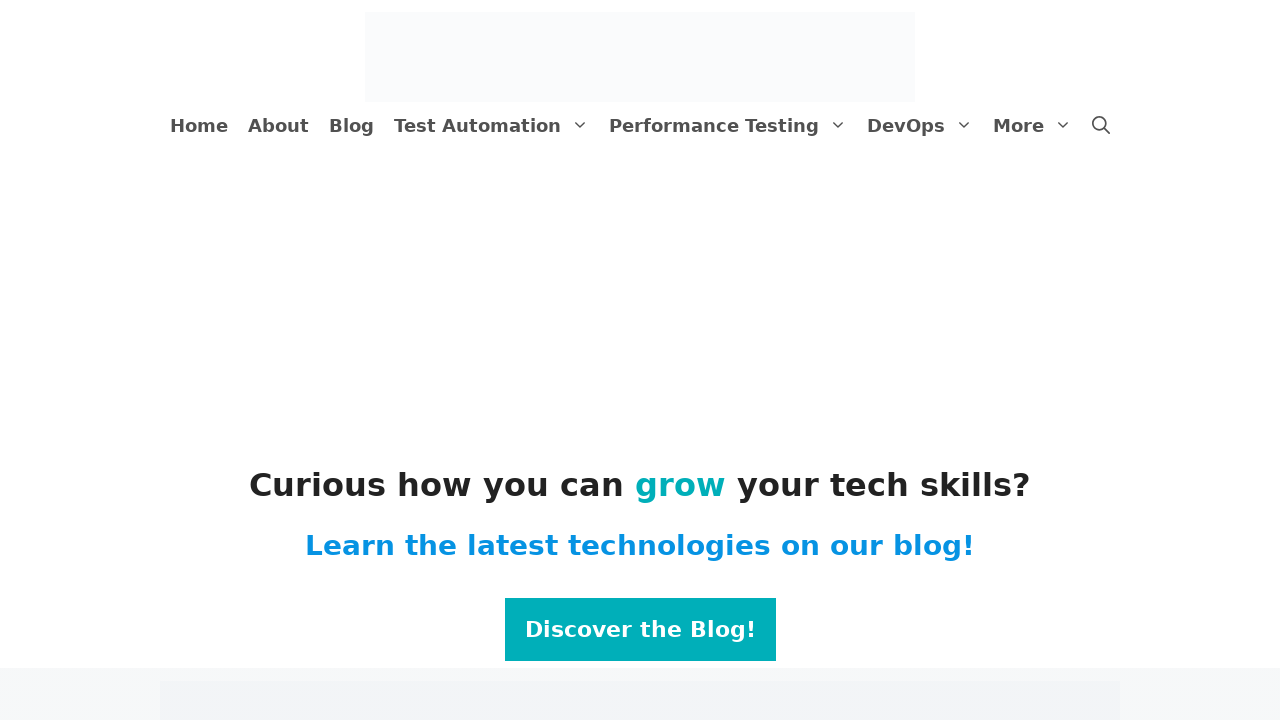

Retrieved page title: Software Test Academy
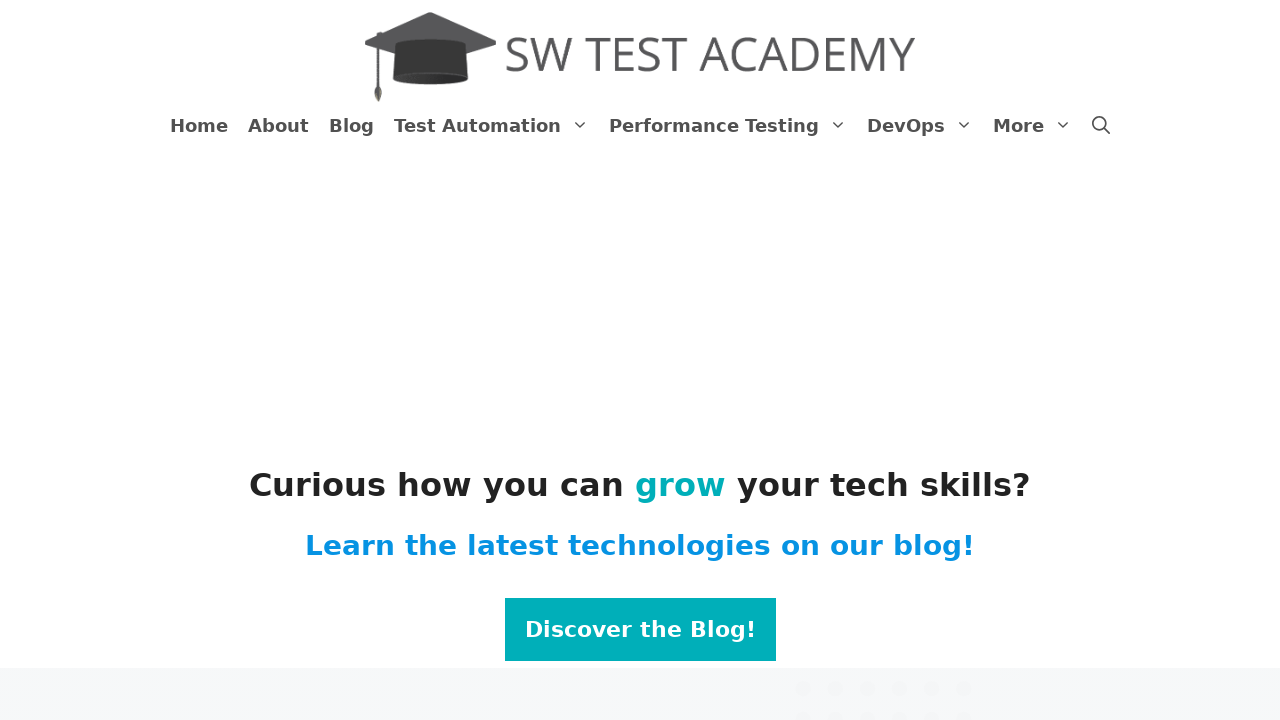

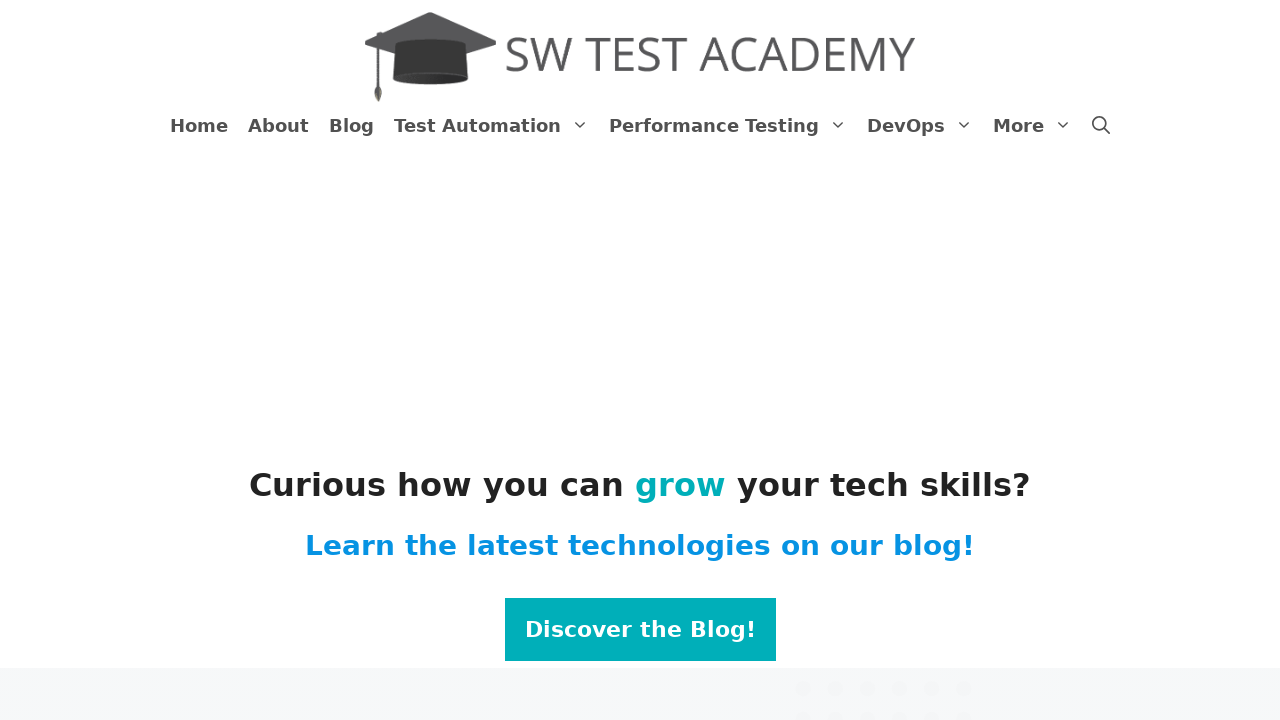